Tests frame handling by switching between regular frames and nested frames, clicking buttons within each frame context

Starting URL: https://leafground.com/frame.xhtml

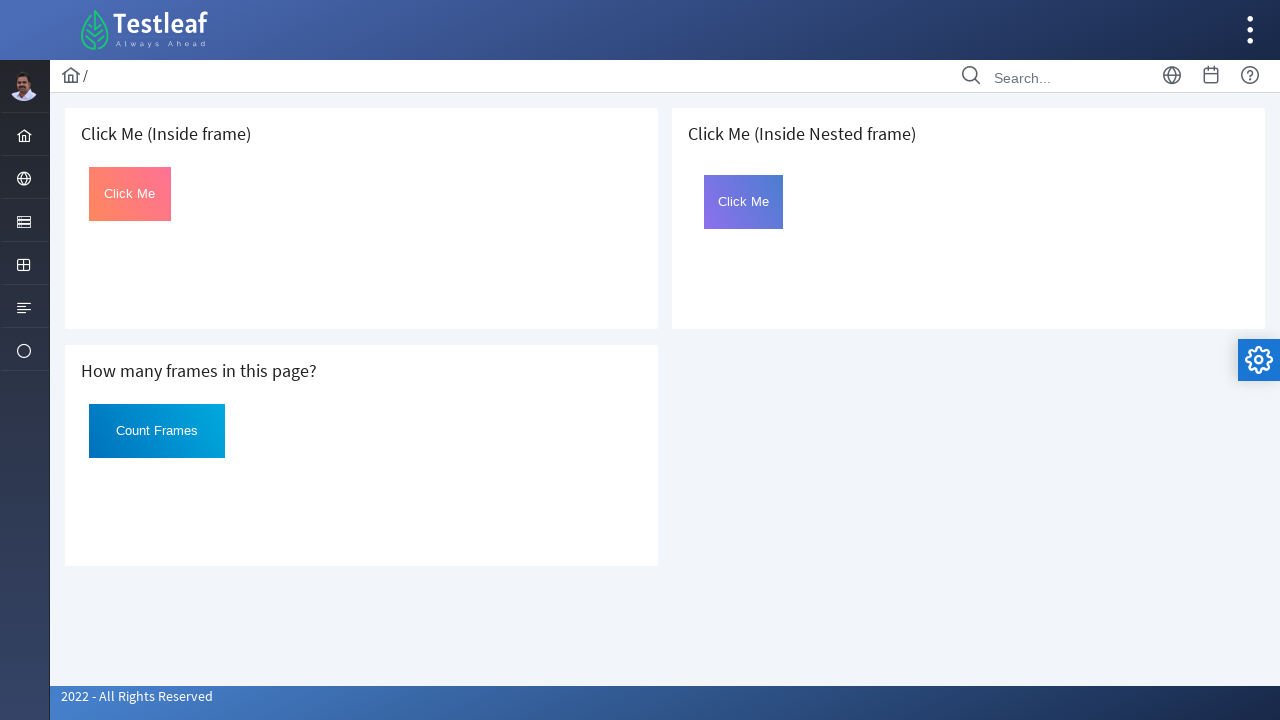

Located the first iframe on the page
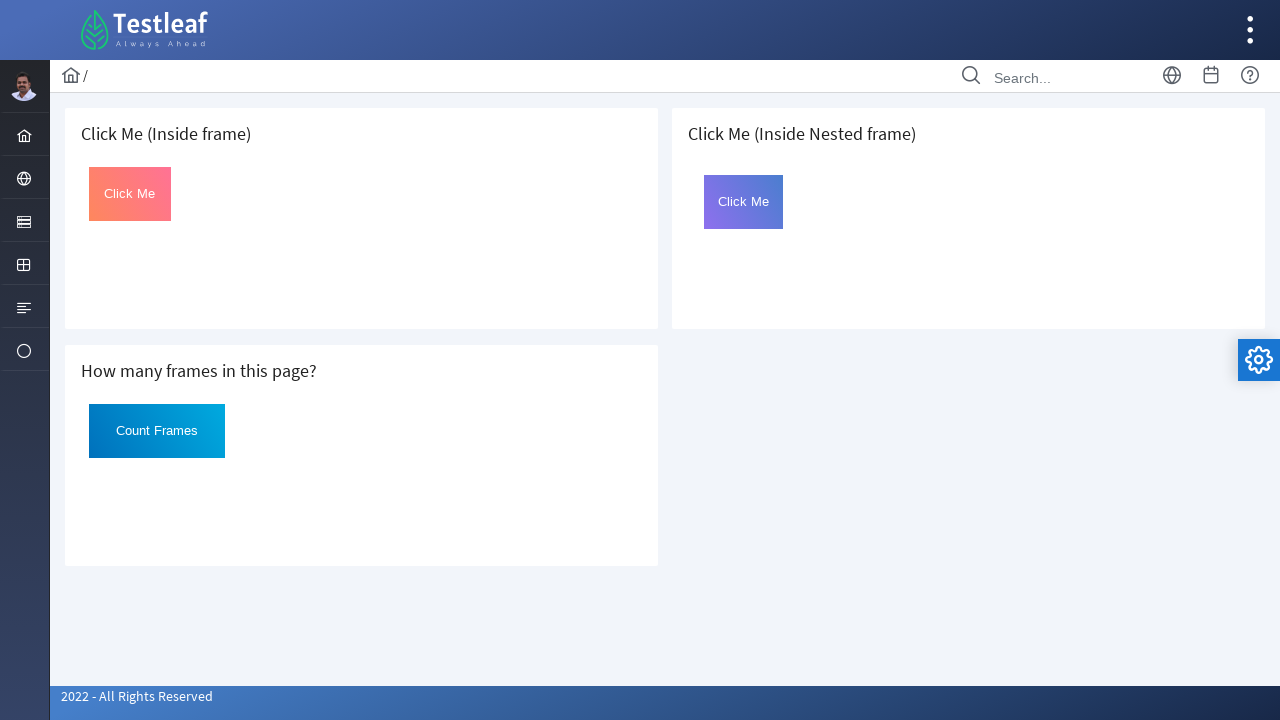

Clicked button with id 'Click' in the first frame at (130, 194) on iframe >> nth=0 >> internal:control=enter-frame >> #Click
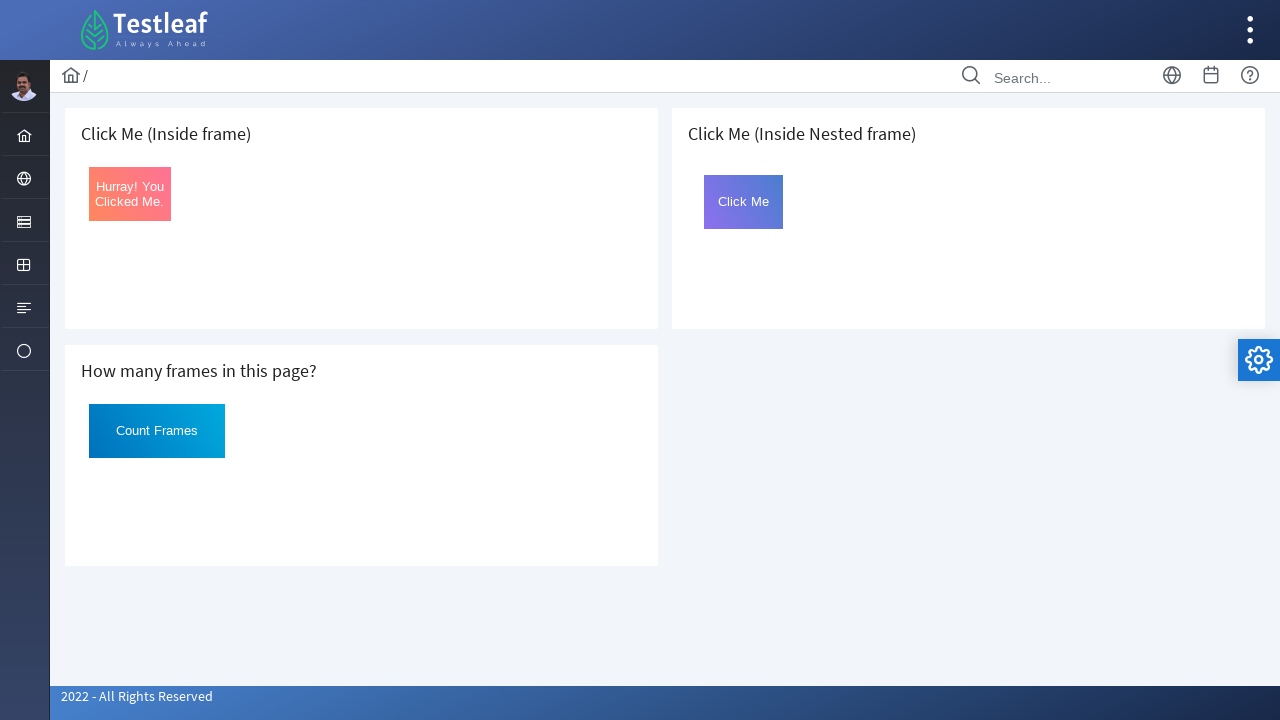

Located the nested frame - third iframe containing a frame with id 'frame2'
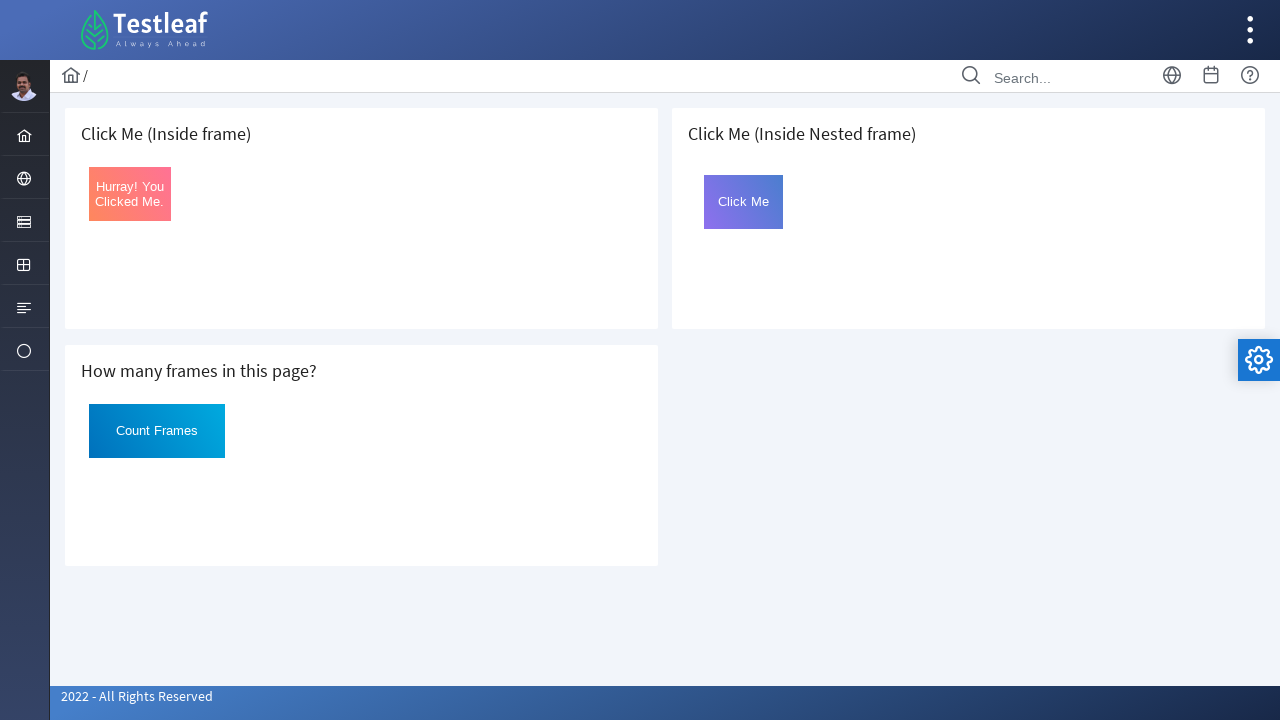

Clicked button with id 'Click' in the nested frame at (744, 202) on iframe >> nth=2 >> internal:control=enter-frame >> iframe[id='frame2'] >> intern
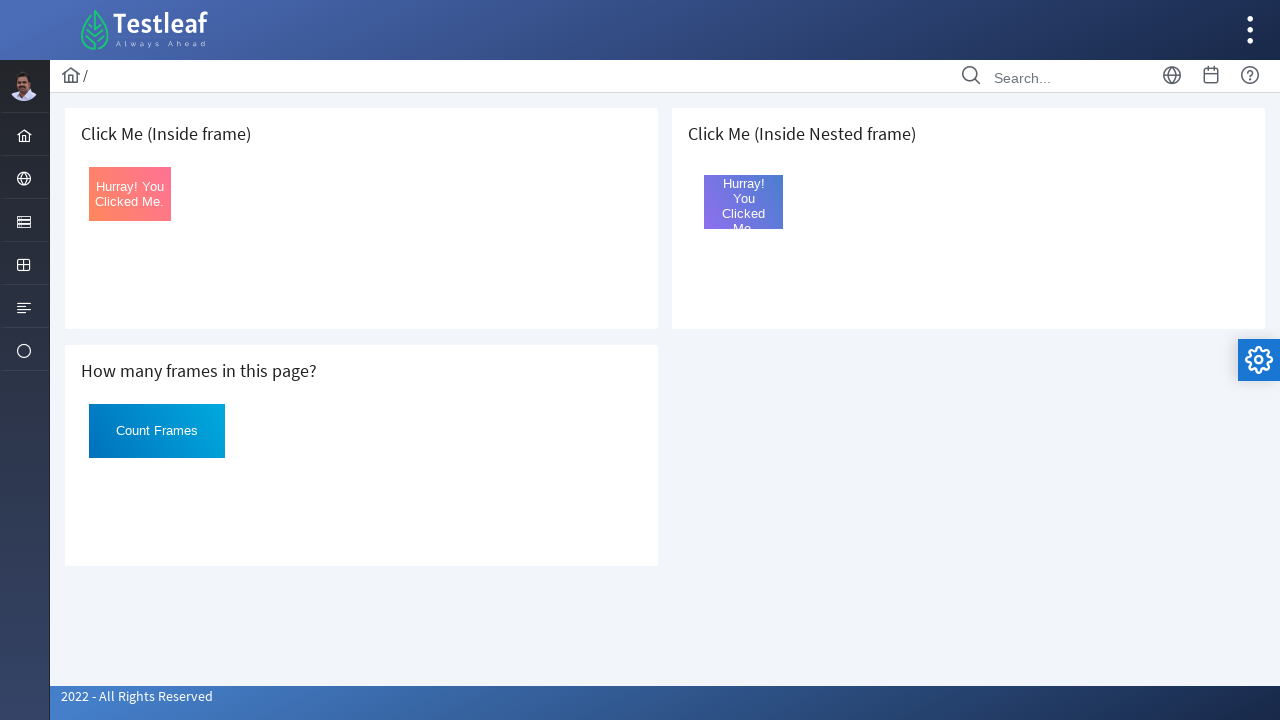

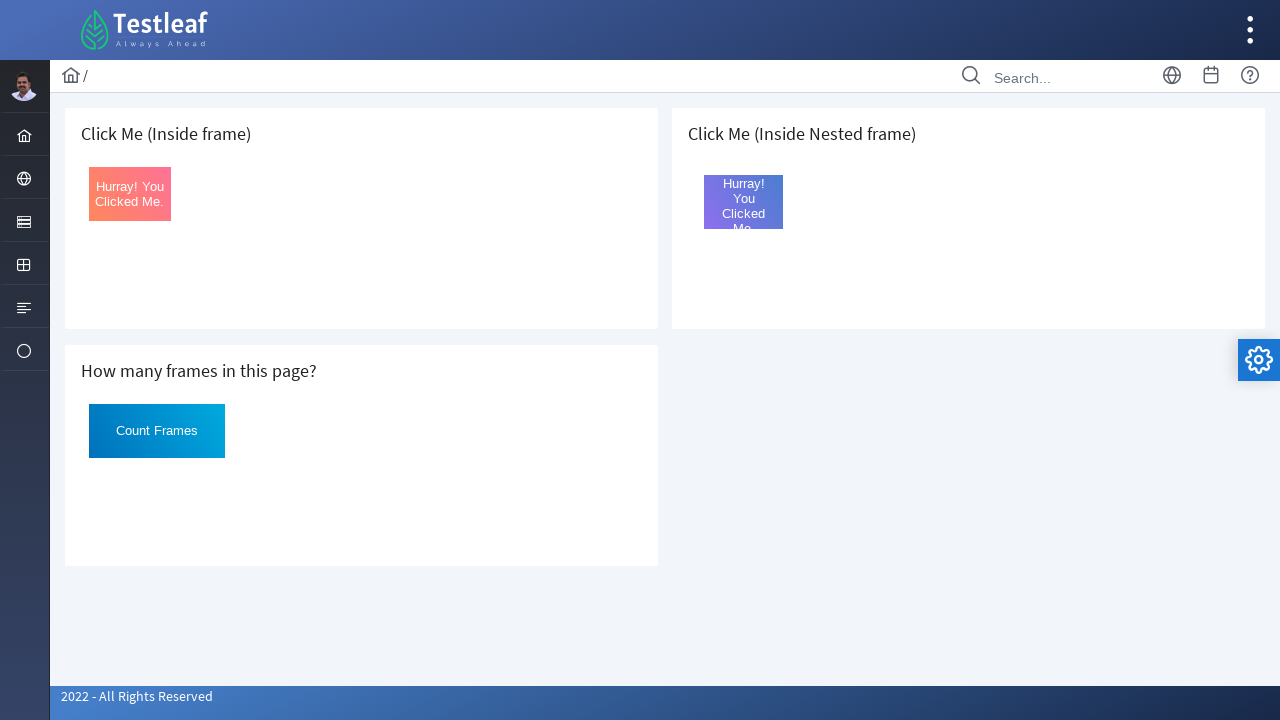